Tests drag and drop functionality within an iframe by dragging an element and dropping it onto a target element

Starting URL: https://jqueryui.com/droppable/

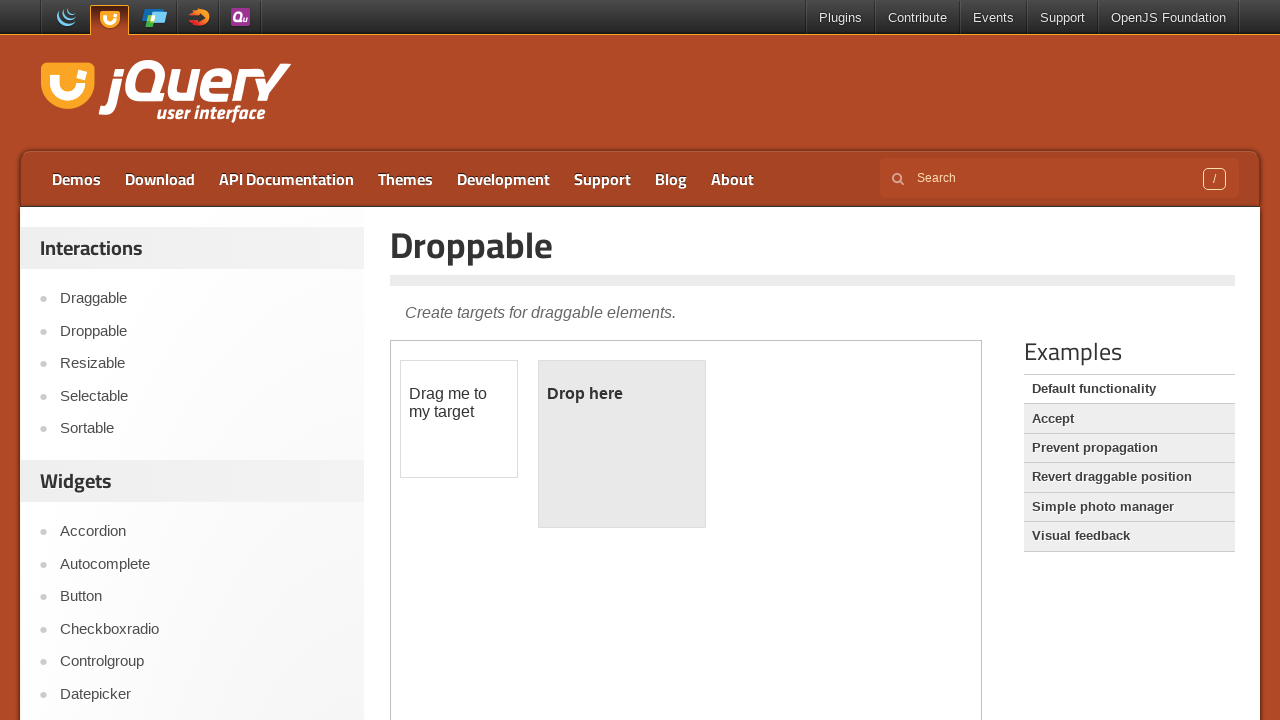

Located iframe containing the drag and drop demo
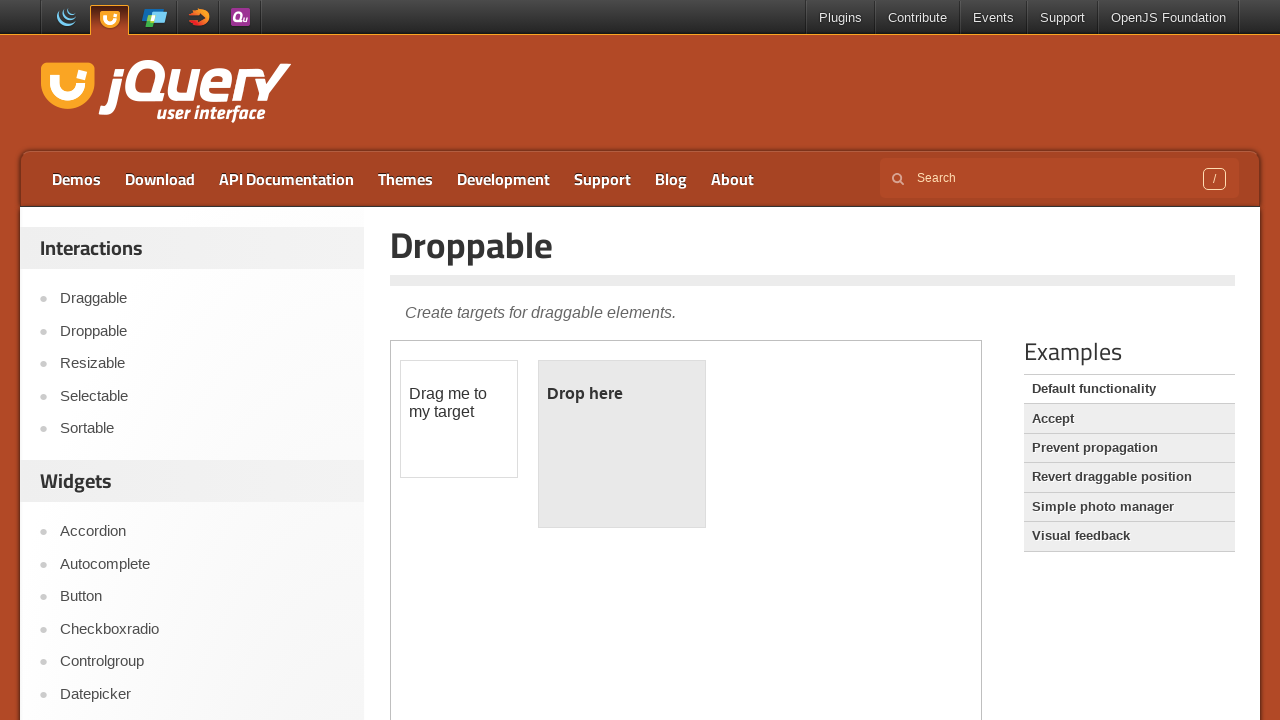

Located draggable element within iframe
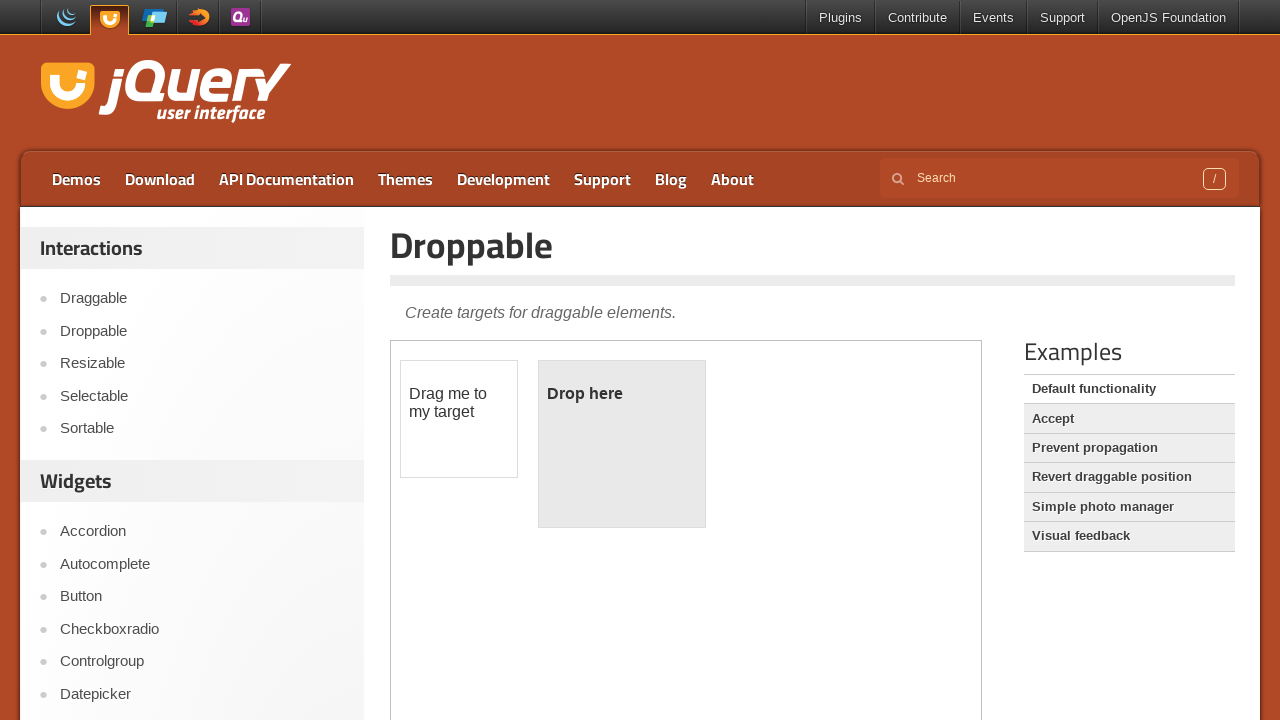

Located droppable target element within iframe
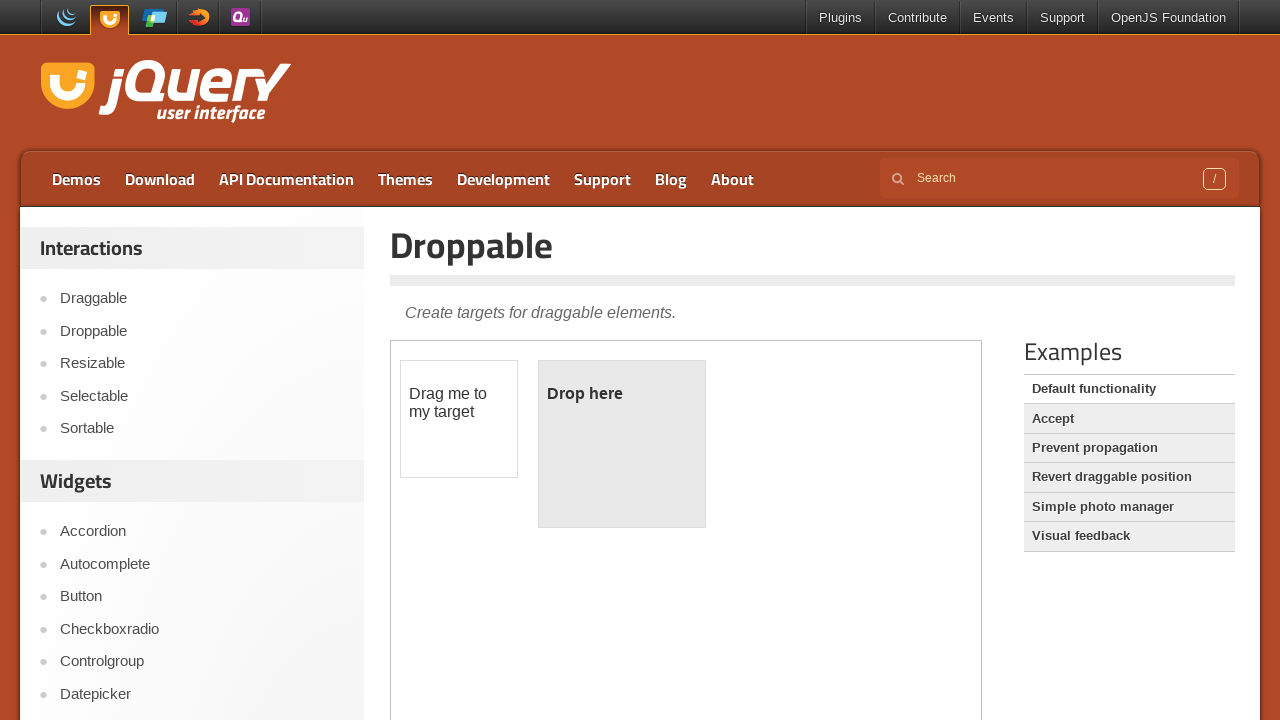

Clicked on the draggable element at (459, 419) on iframe.demo-frame >> internal:control=enter-frame >> #draggable
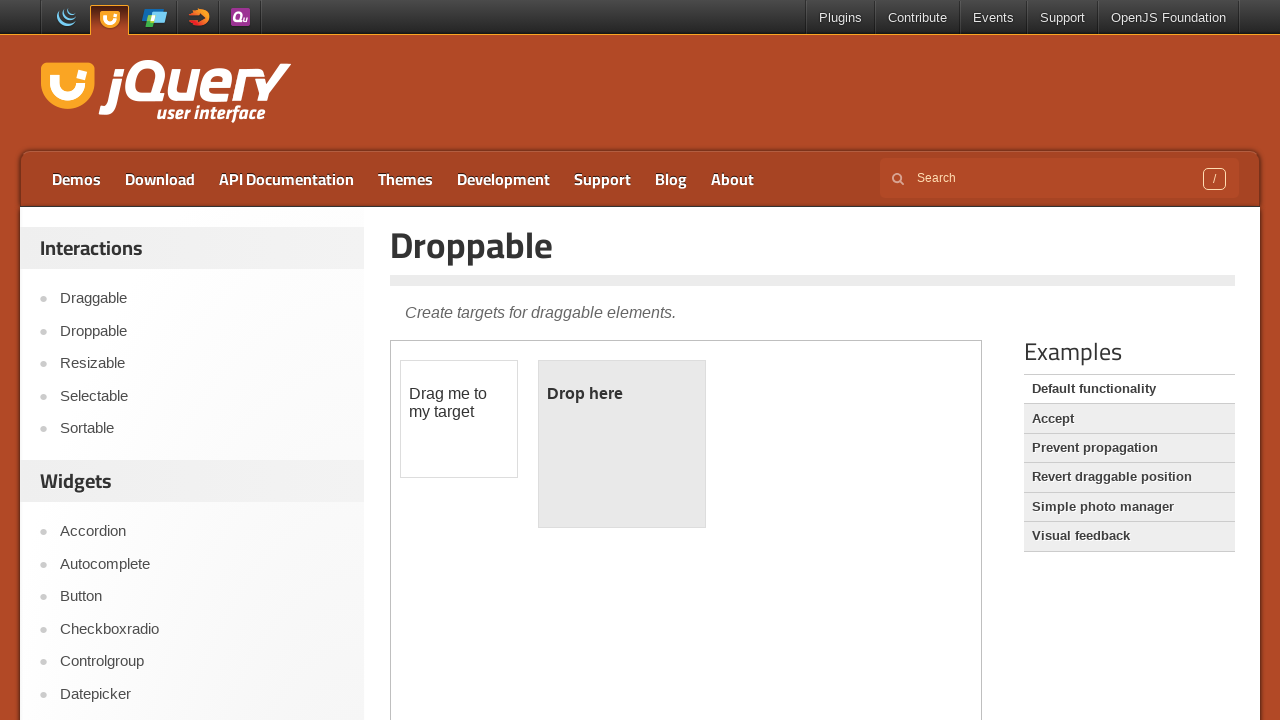

Dragged and dropped element onto target at (622, 444)
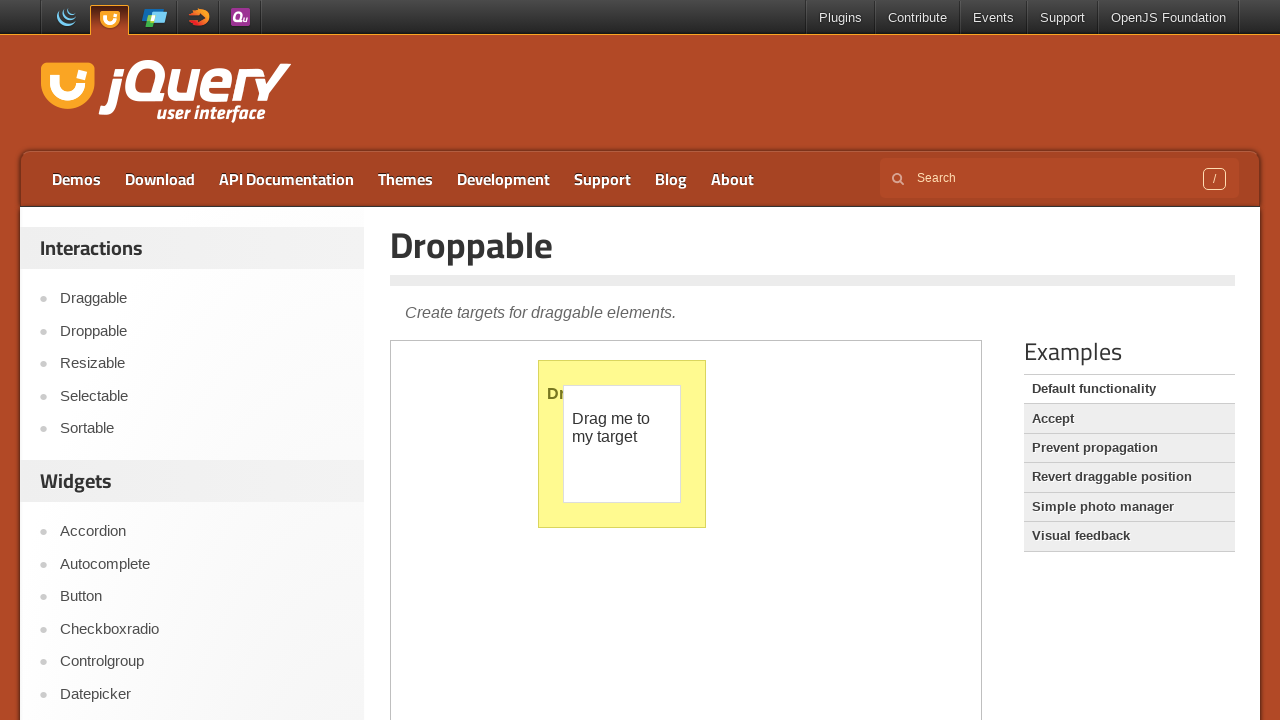

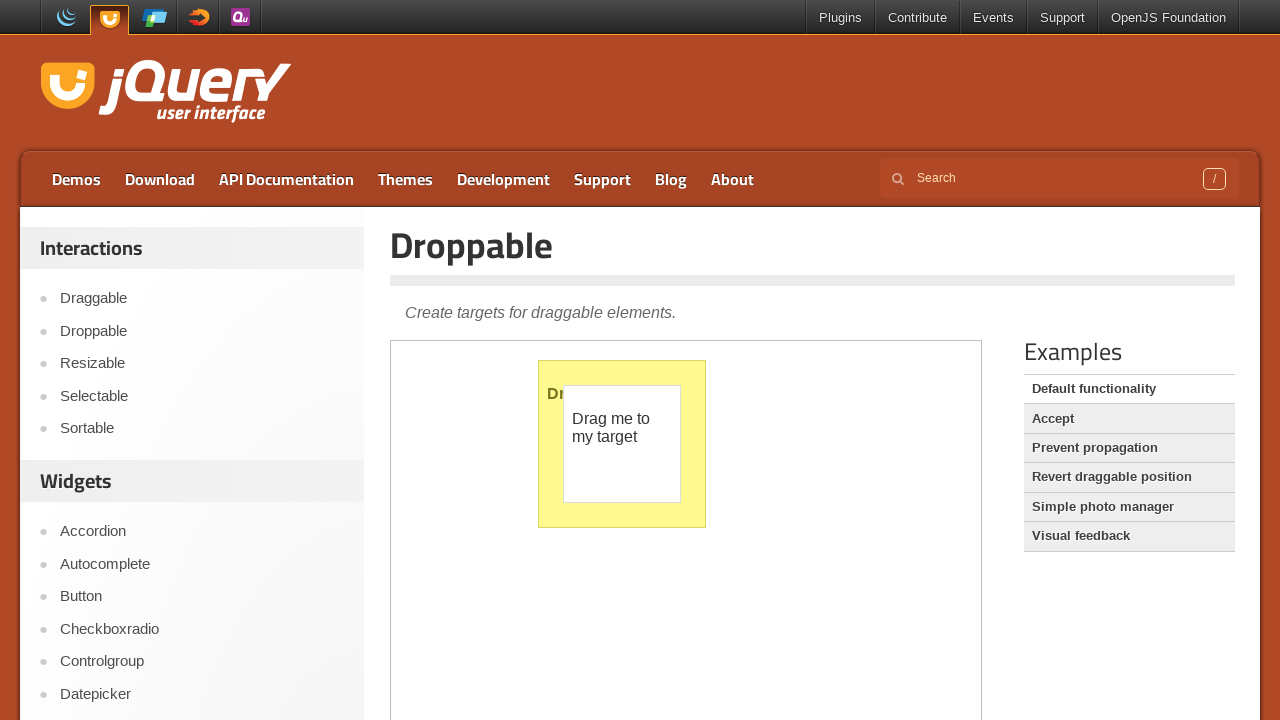